Tests calculator division of positive by negative (10 / -5 = -2)

Starting URL: https://testsheepnz.github.io/BasicCalculator.html

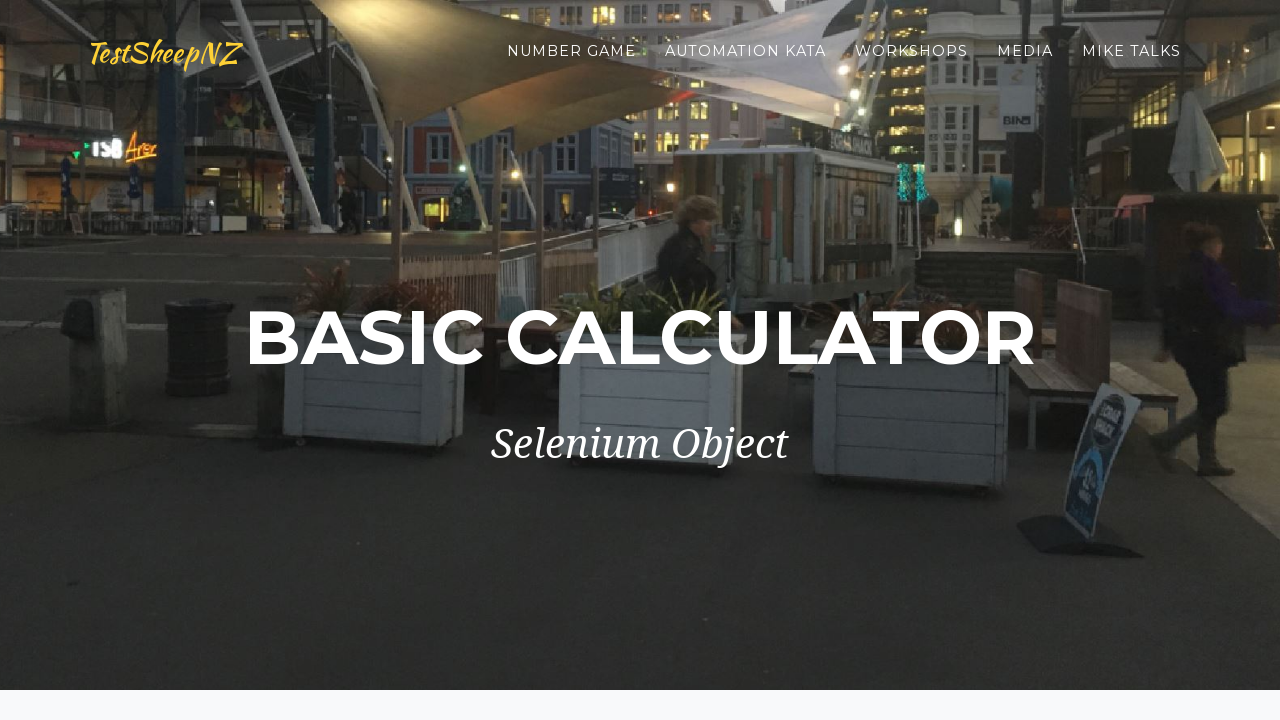

Filled first number field with '10' on #number1Field
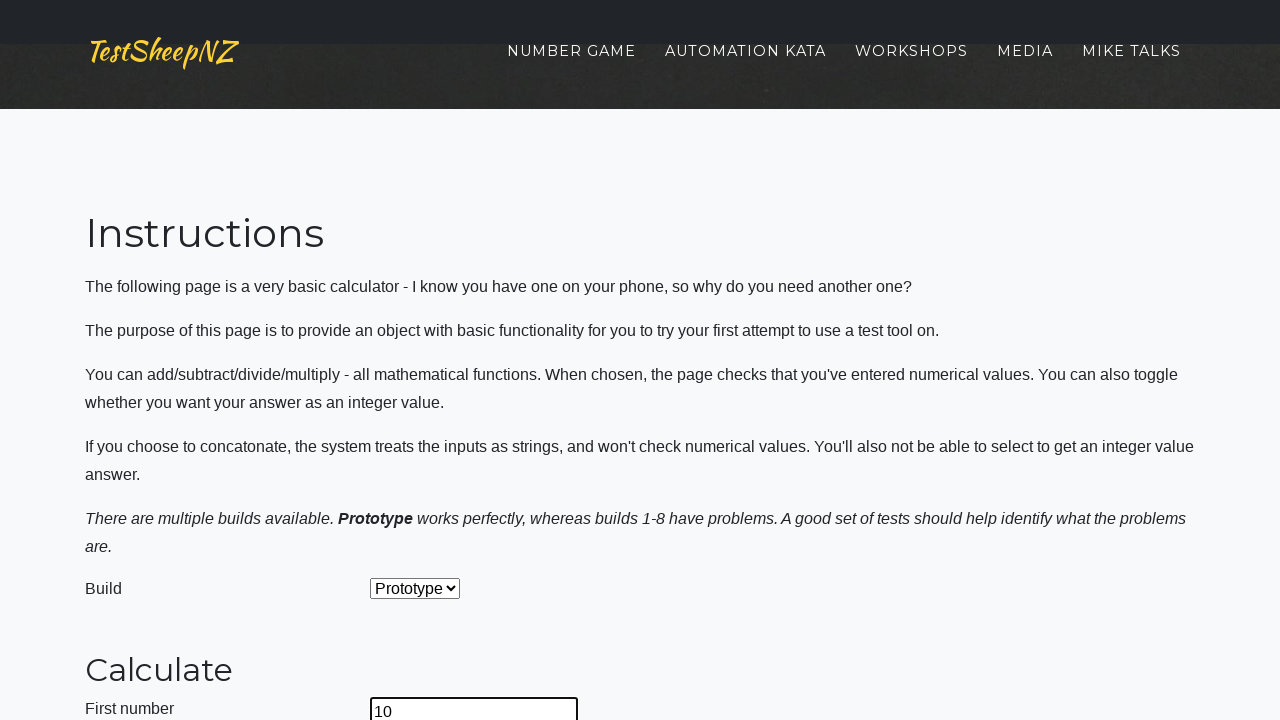

Filled second number field with '-5' on #number2Field
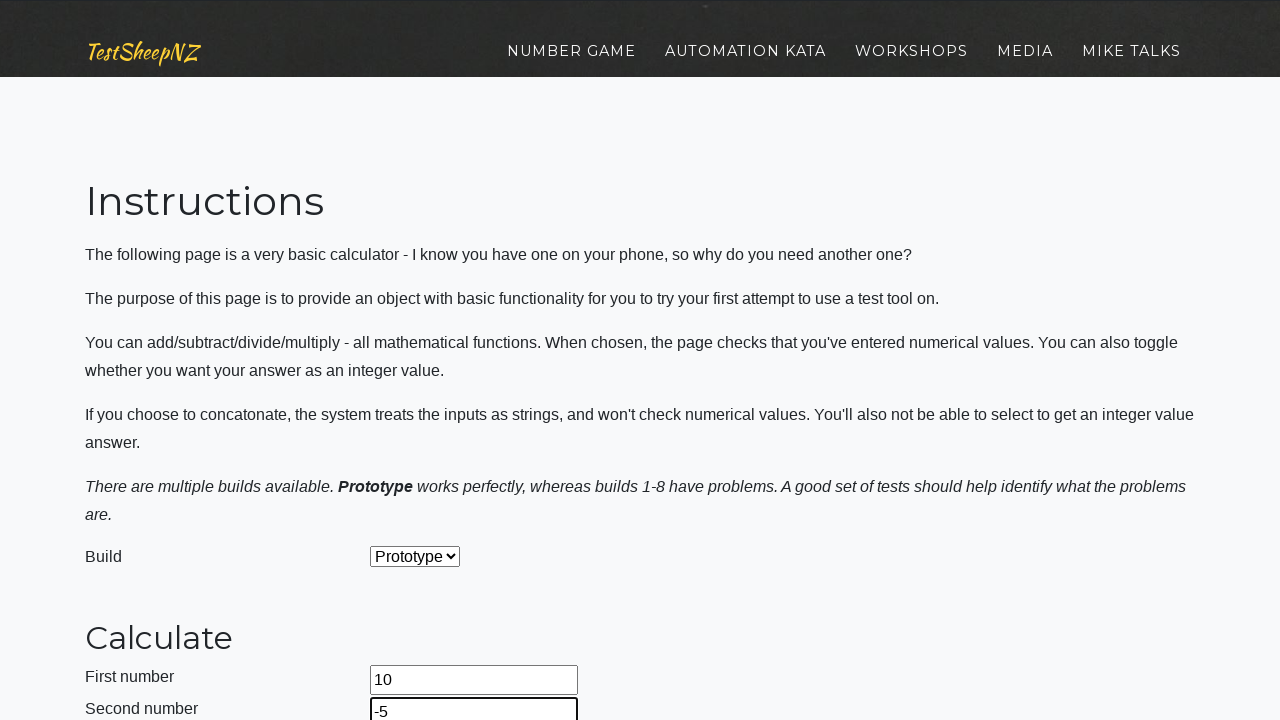

Selected 'Divide' operation from dropdown on #selectOperationDropdown
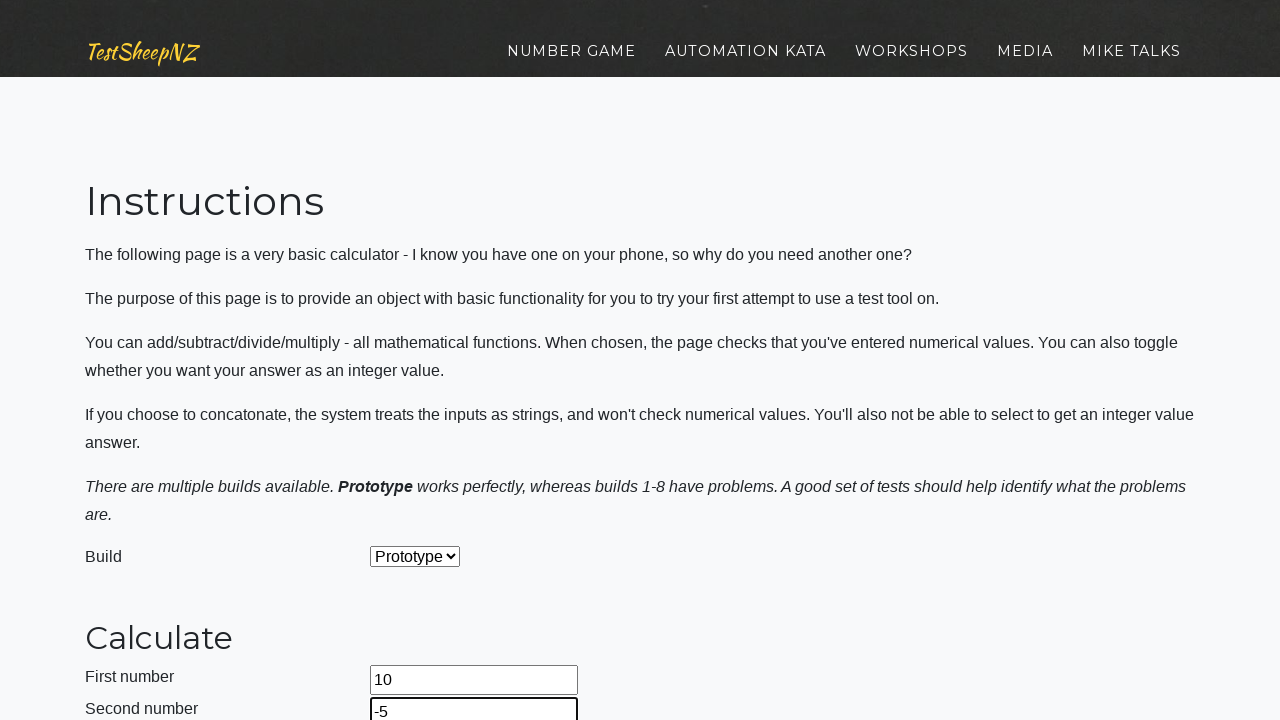

Clicked calculate button at (422, 361) on #calculateButton
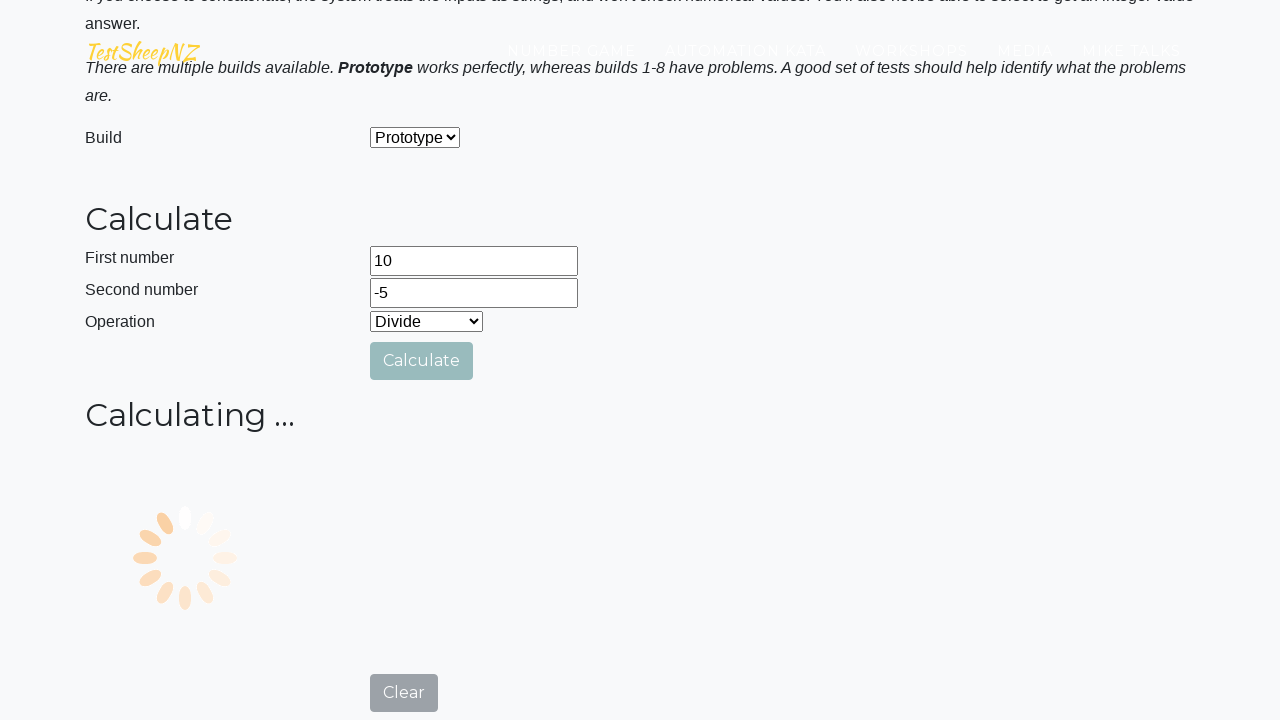

Result field appeared with answer -2 (10 / -5 = -2)
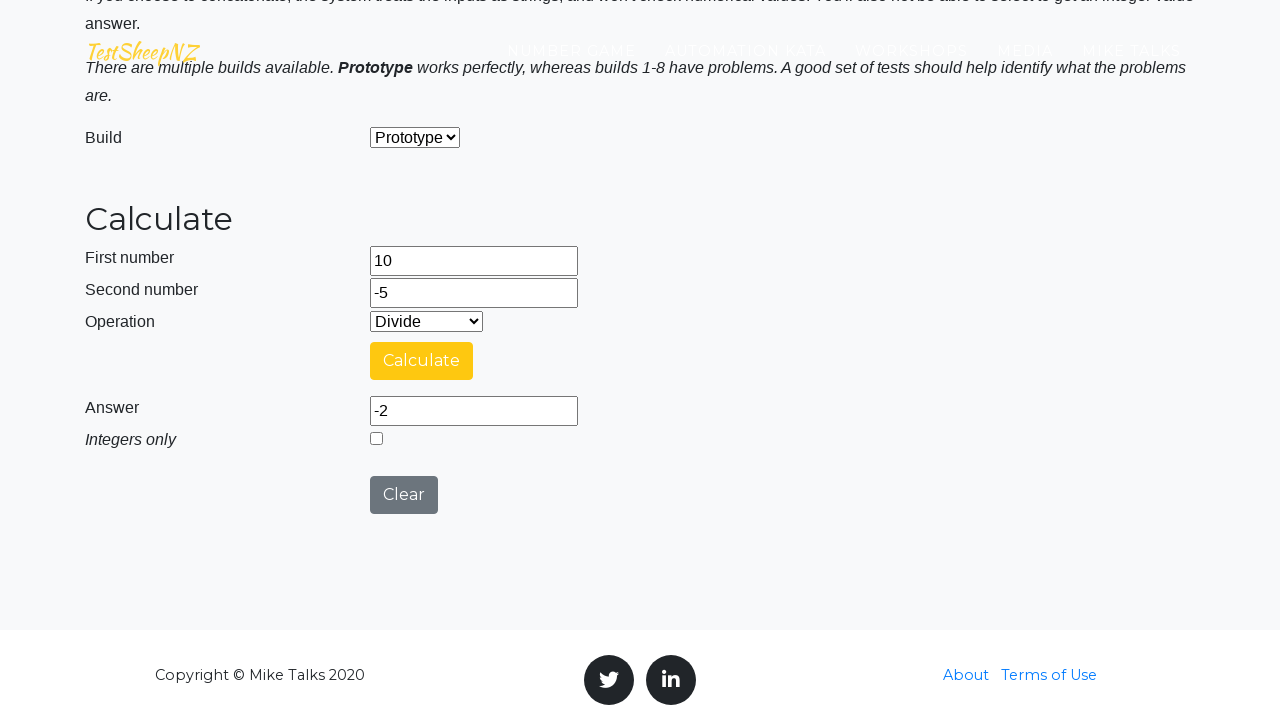

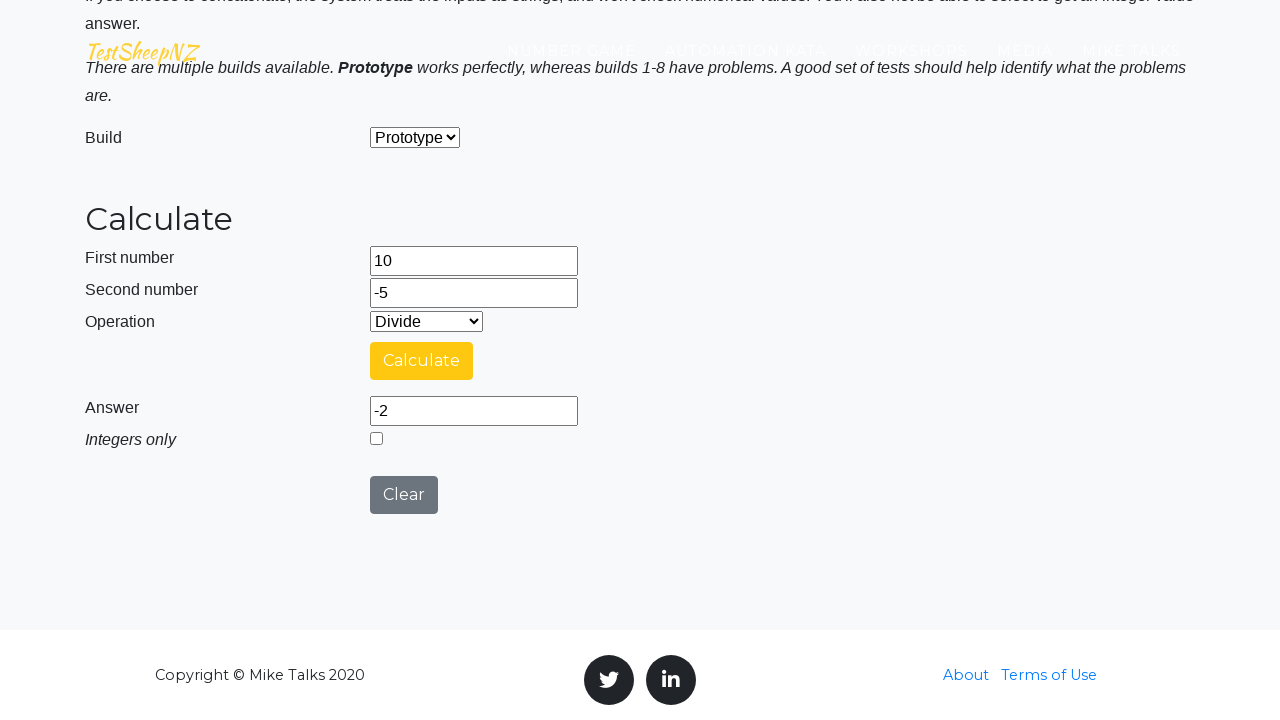